Tests auto-suggestion dropdown functionality by typing a partial country name and selecting a matching option from the suggestions list

Starting URL: https://rahulshettyacademy.com/dropdownsPractise/

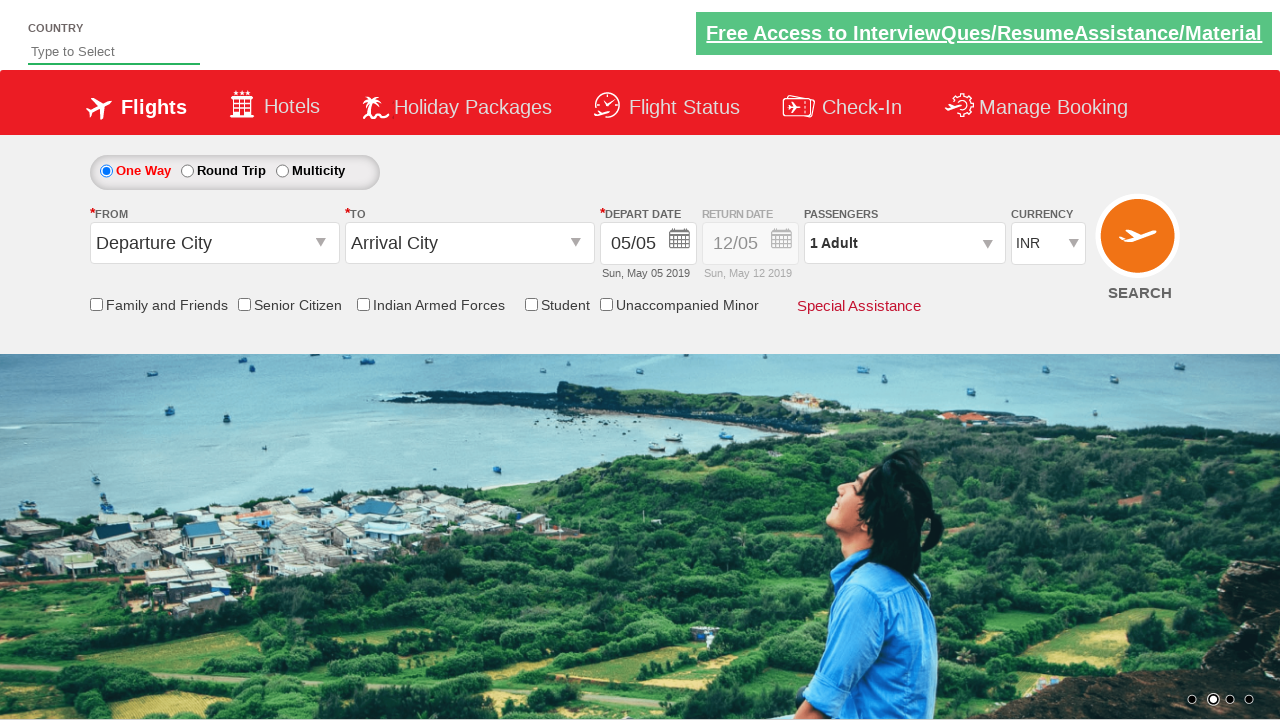

Typed 'ind' into autosuggest field to trigger dropdown suggestions on #autosuggest
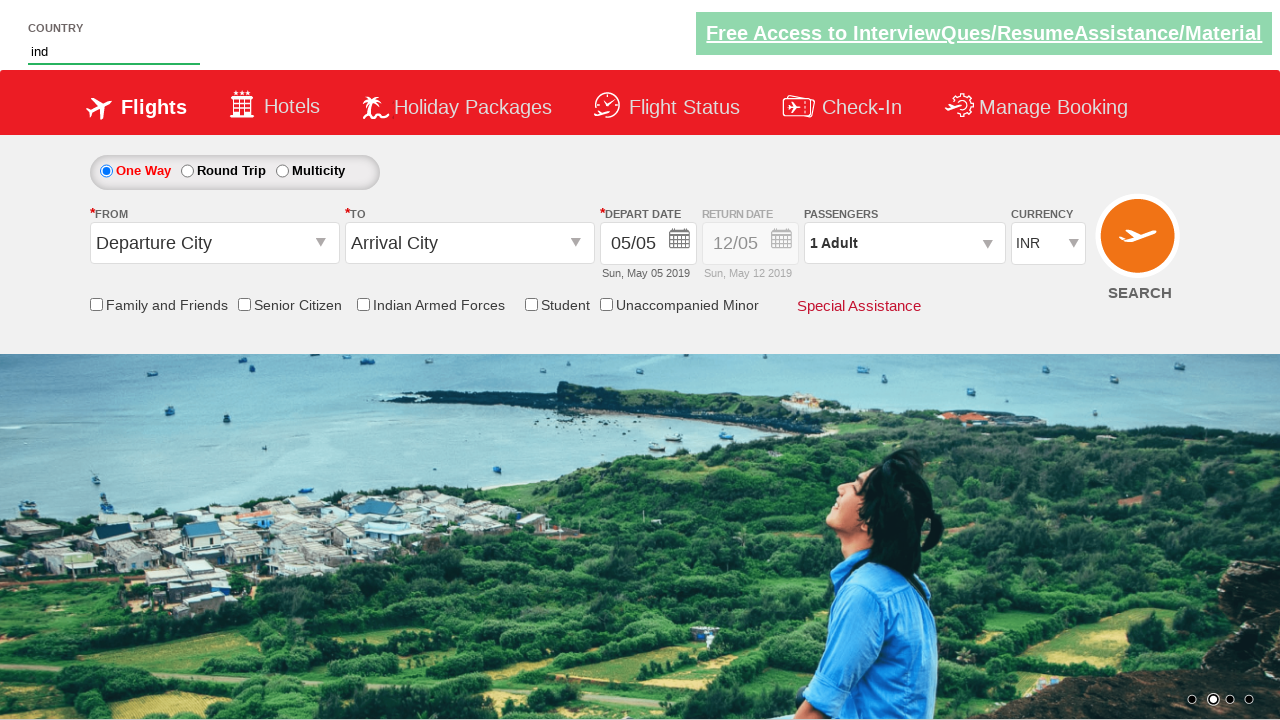

Waited for auto-suggestion dropdown items to appear
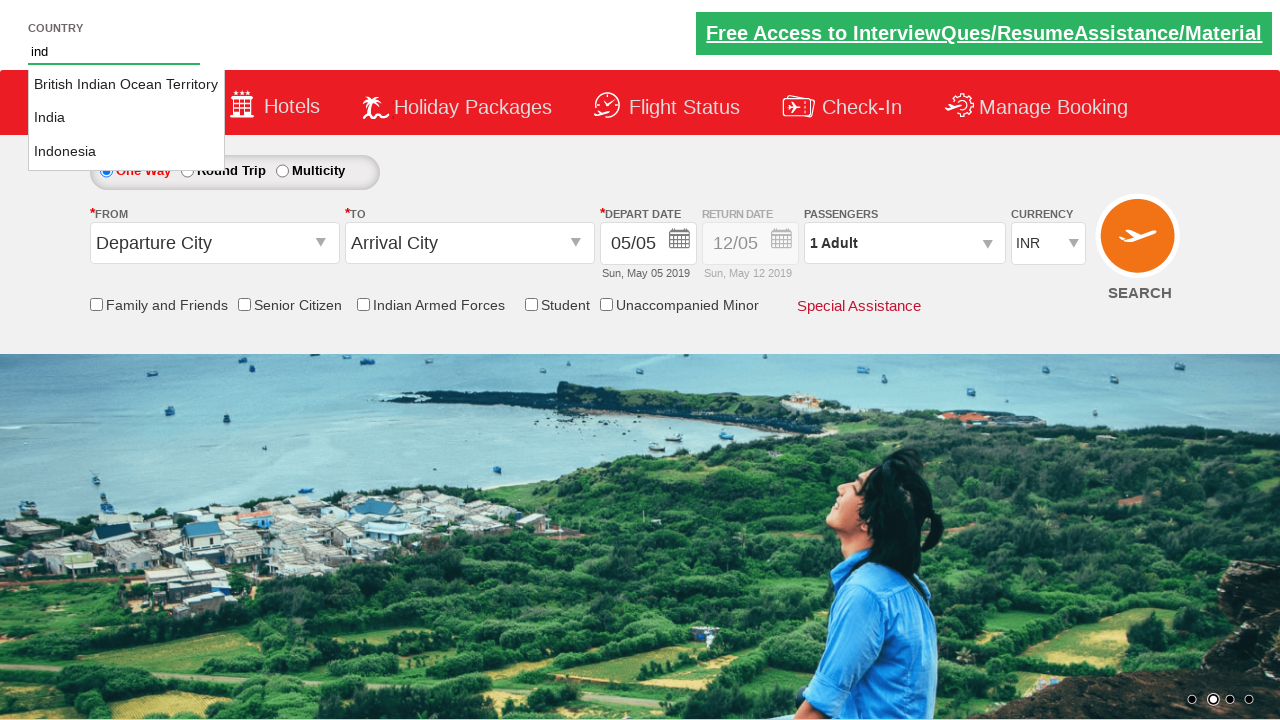

Selected 'India' from the auto-suggestion dropdown at (126, 118) on li.ui-menu-item a:text-is('India')
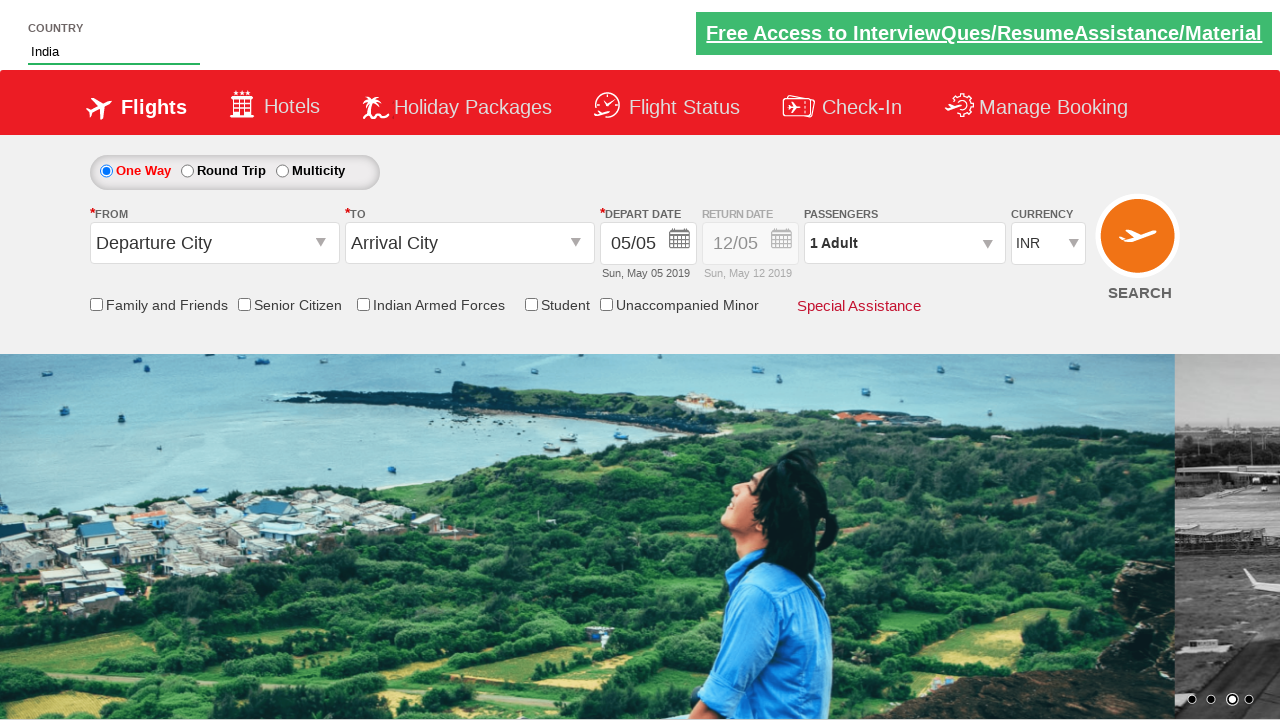

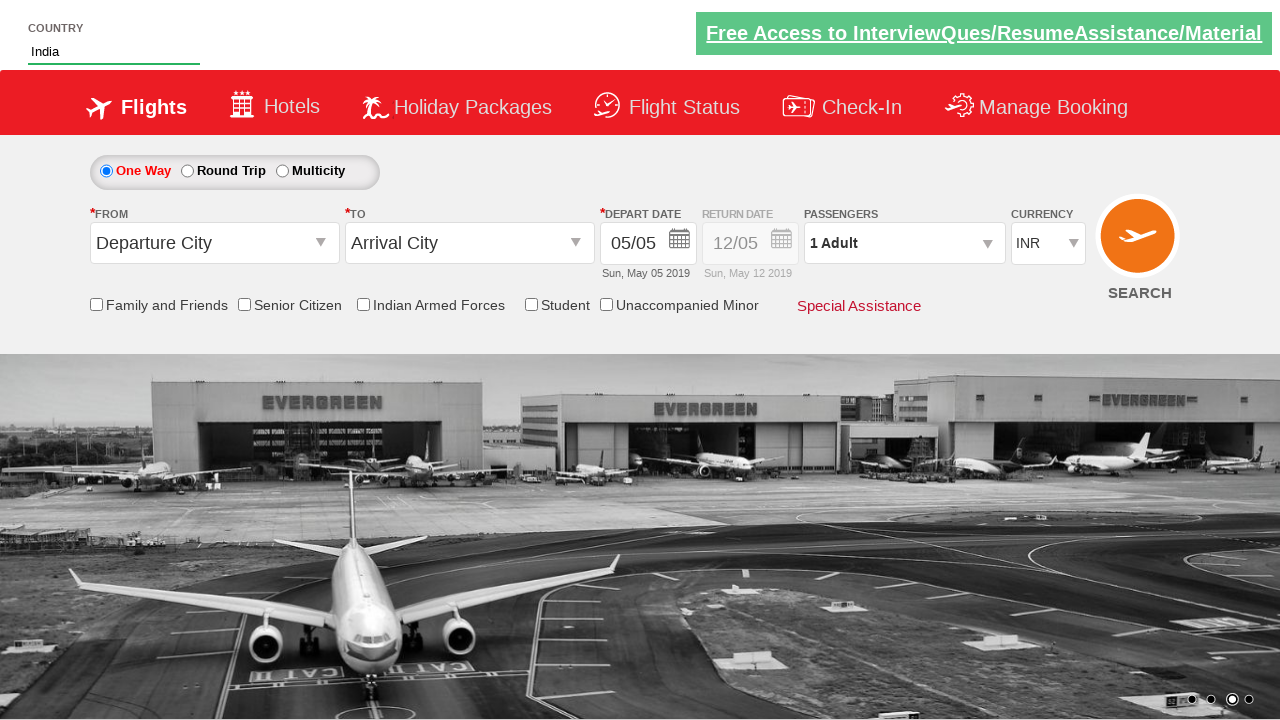